Navigates to OrangeHRM page and verifies that the page title is correct

Starting URL: https://opensource-demo.orangehrmlive.com/web/index.php/auth/login

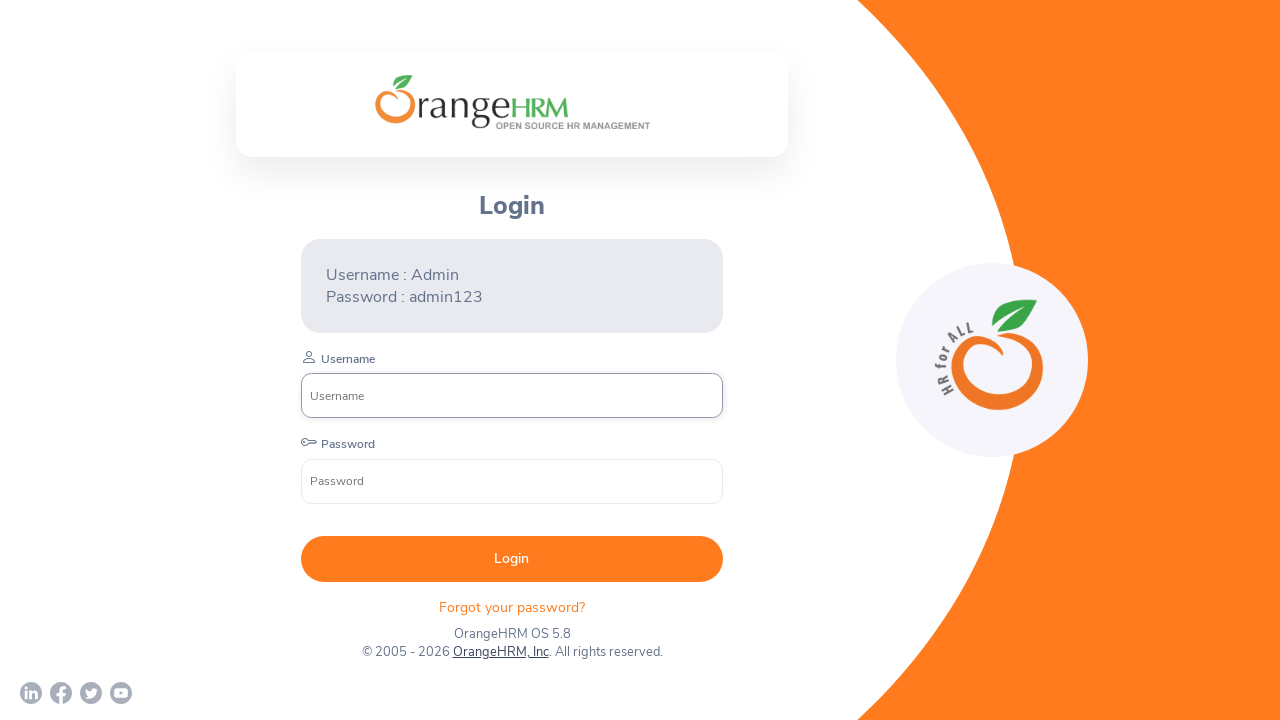

Navigated to OrangeHRM login page
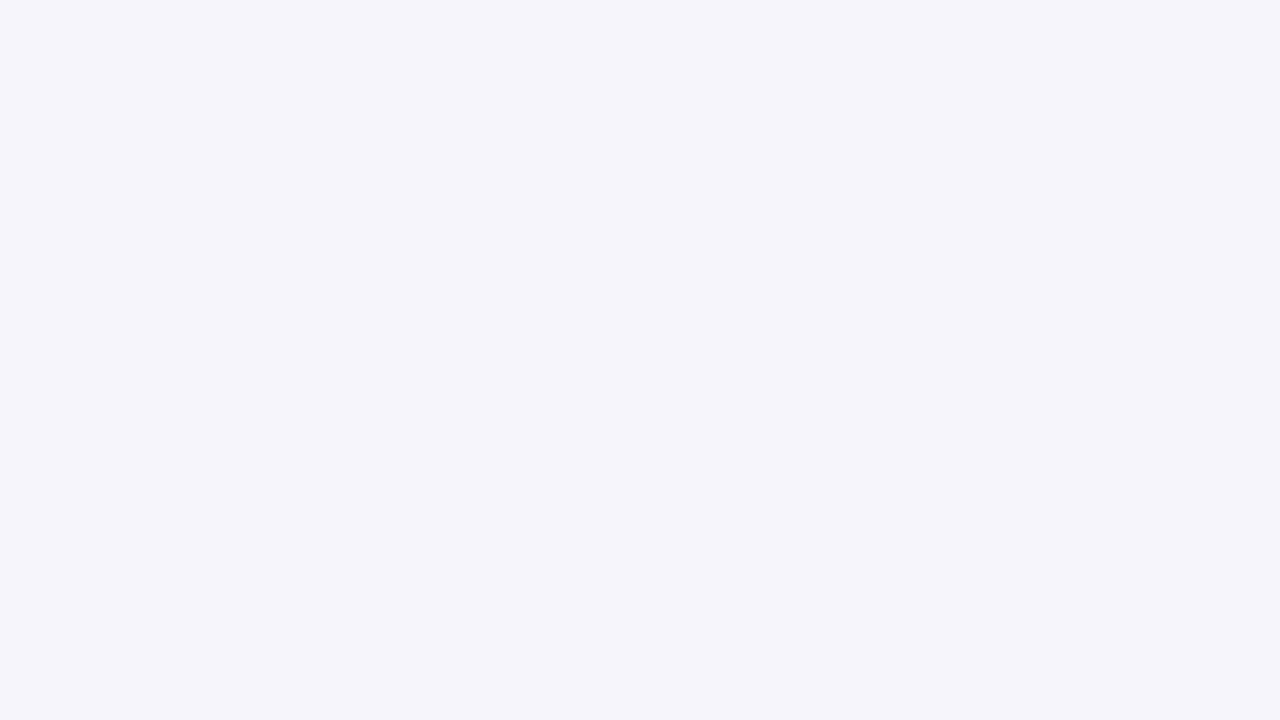

Verified page title is 'OrangeHRM'
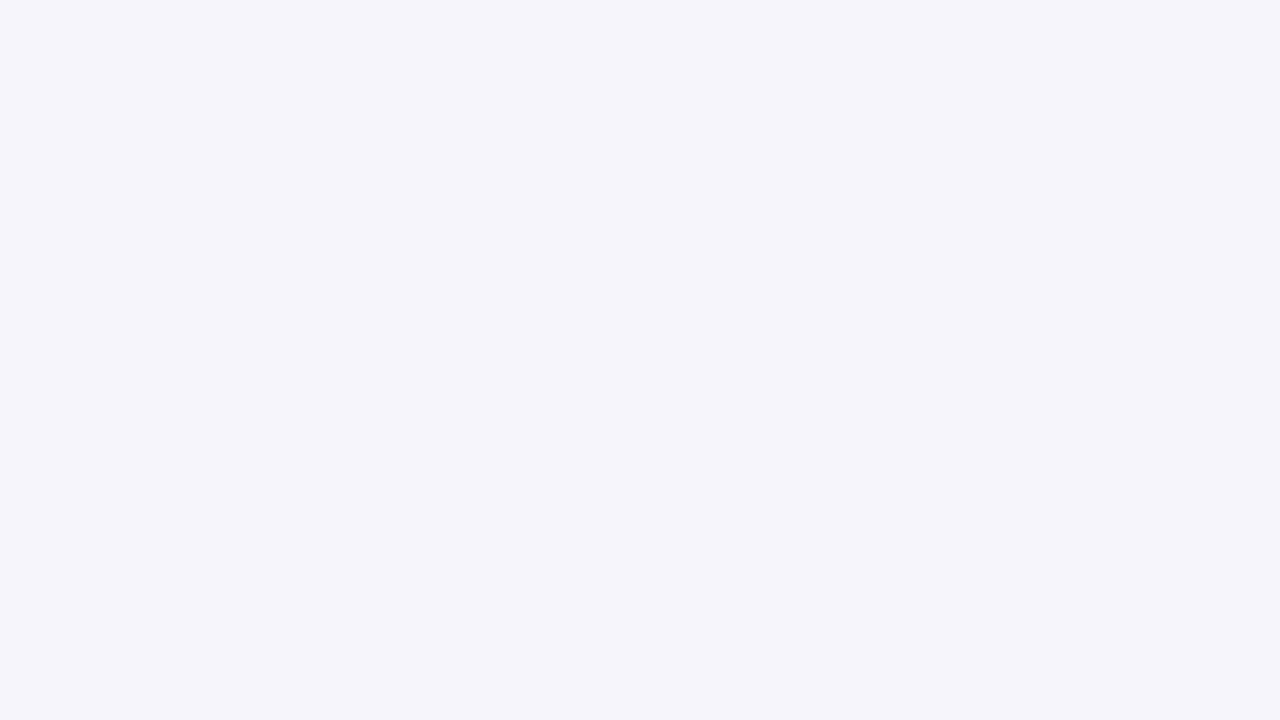

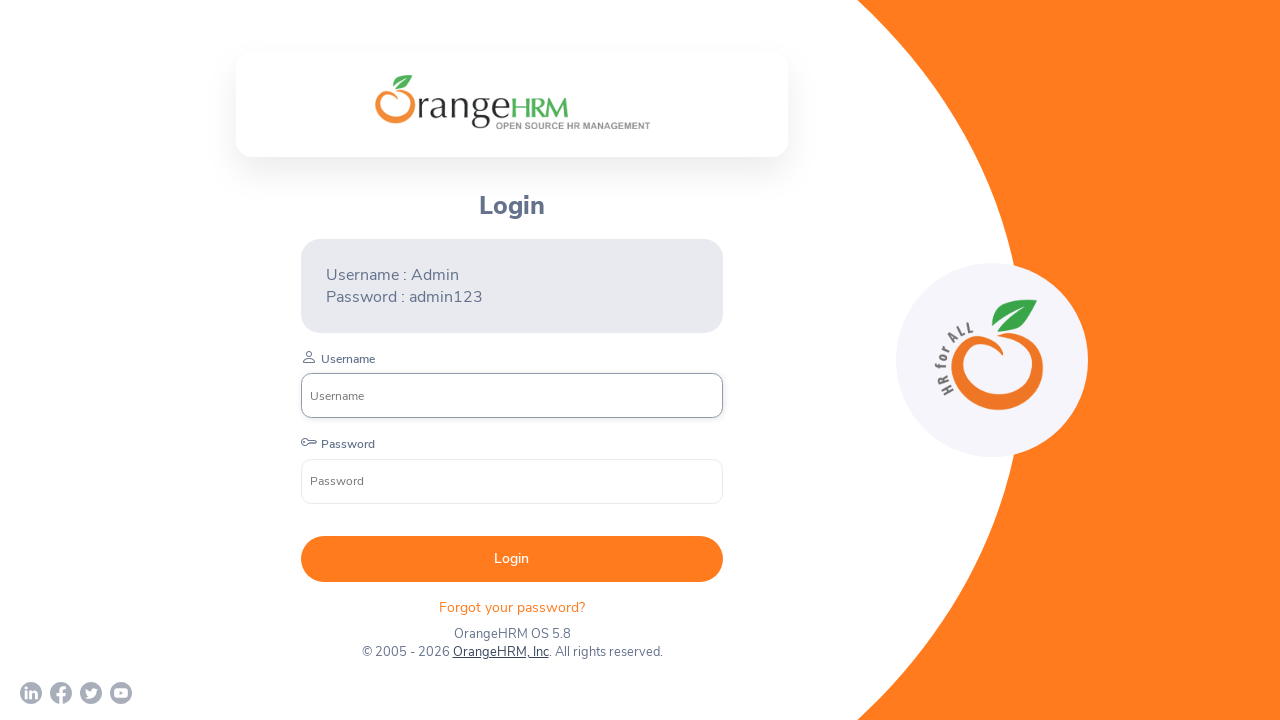